Tests right-click context menu functionality by performing a context click on a designated area, accepting the alert that appears, and clicking on the Elemental Selenium link to open a new tab

Starting URL: https://the-internet.herokuapp.com/context_menu

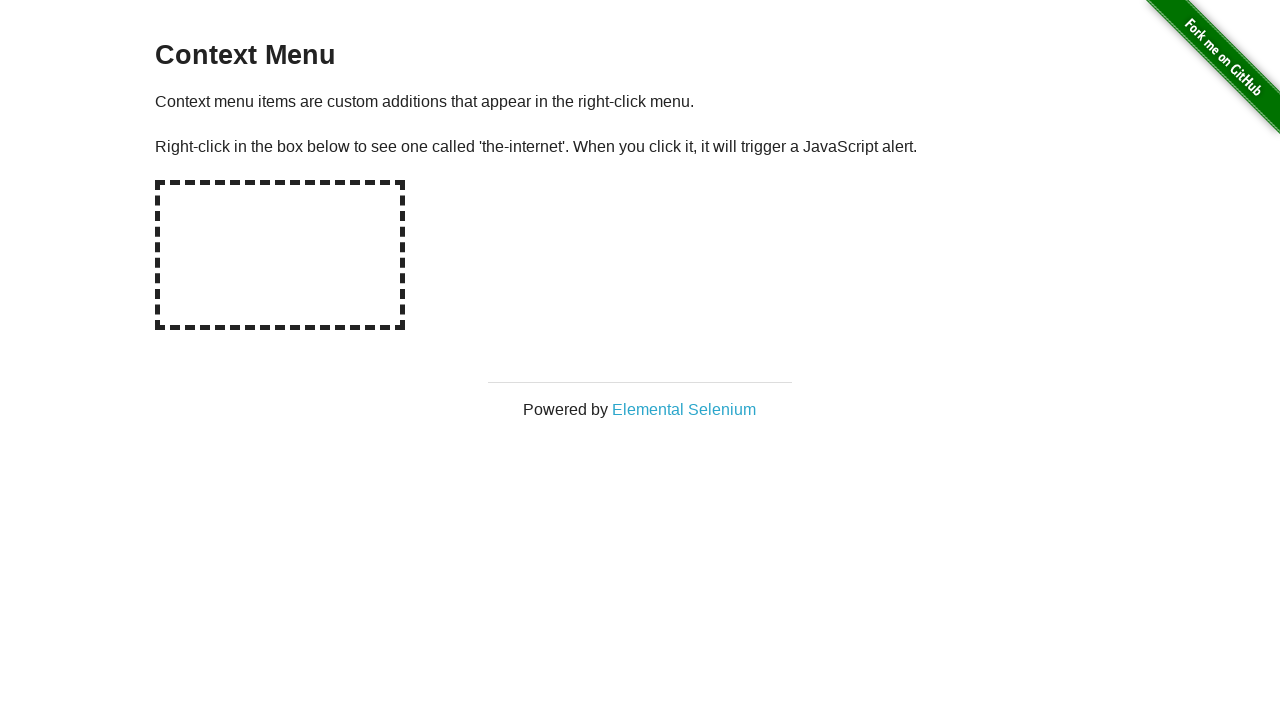

Right-clicked on hot-spot area to trigger context menu at (280, 255) on #hot-spot
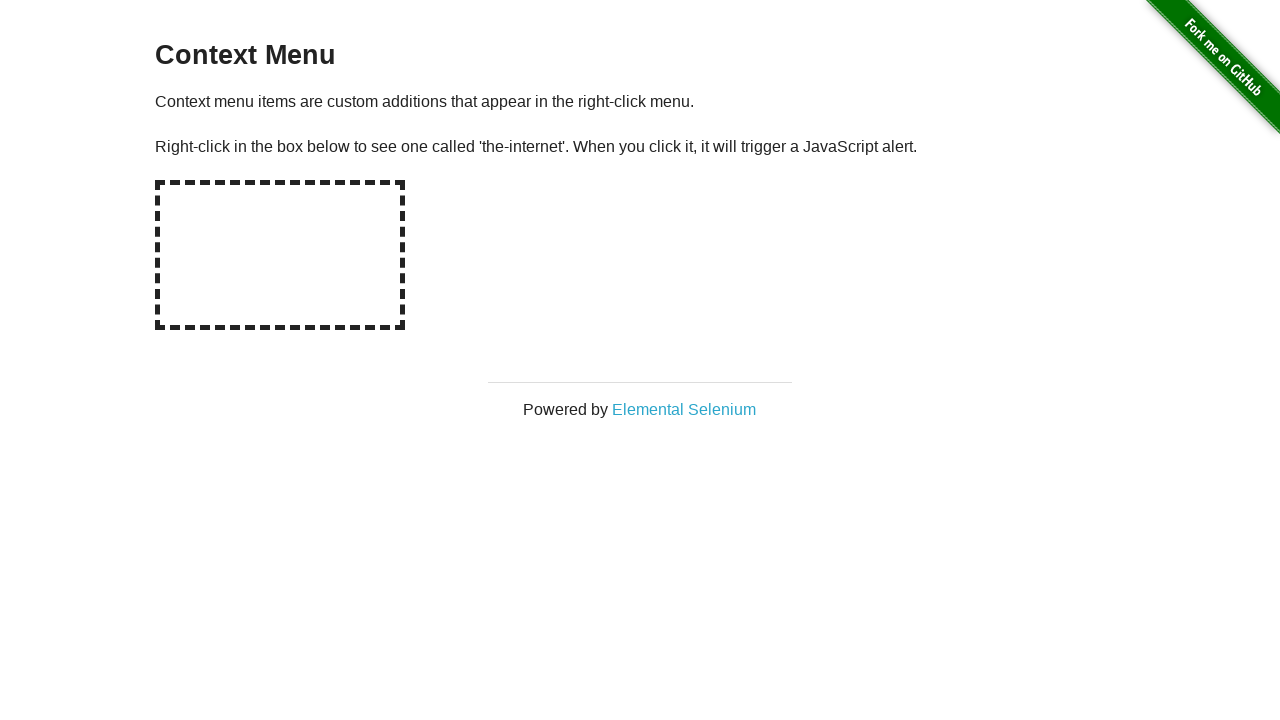

Set up dialog handler to accept alerts
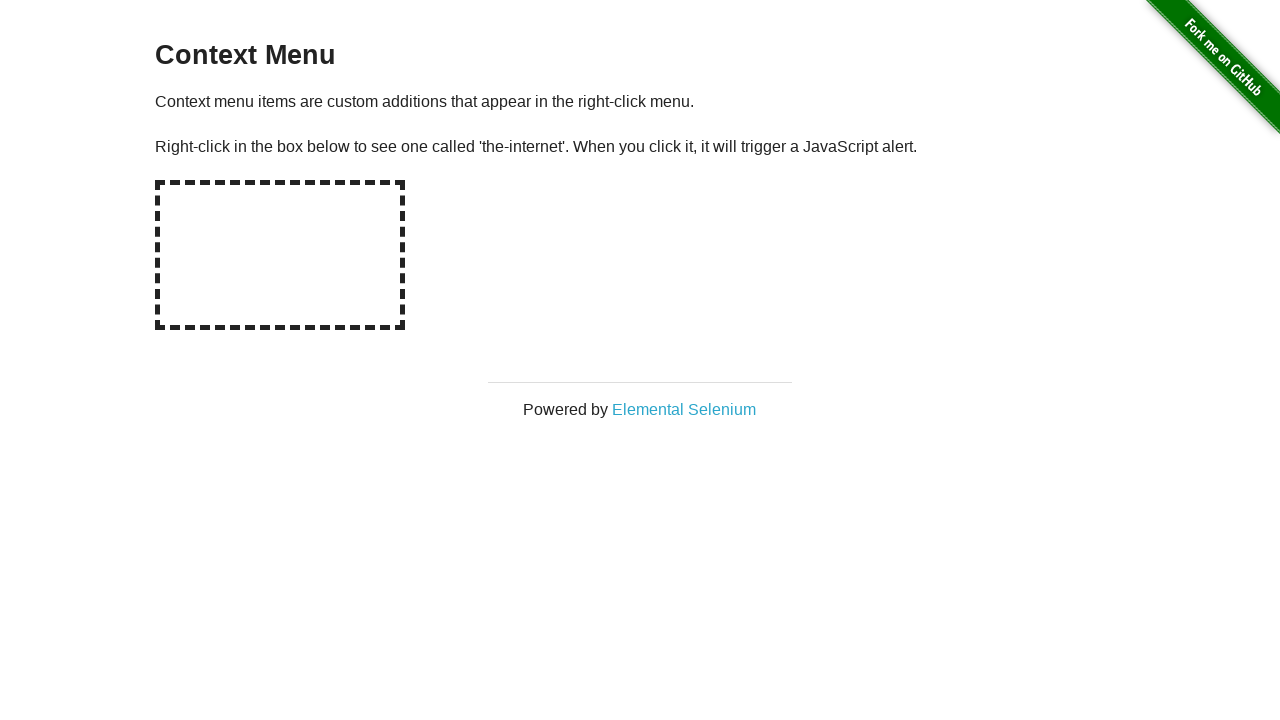

Right-clicked on hot-spot area again to trigger alert dialog at (280, 255) on #hot-spot
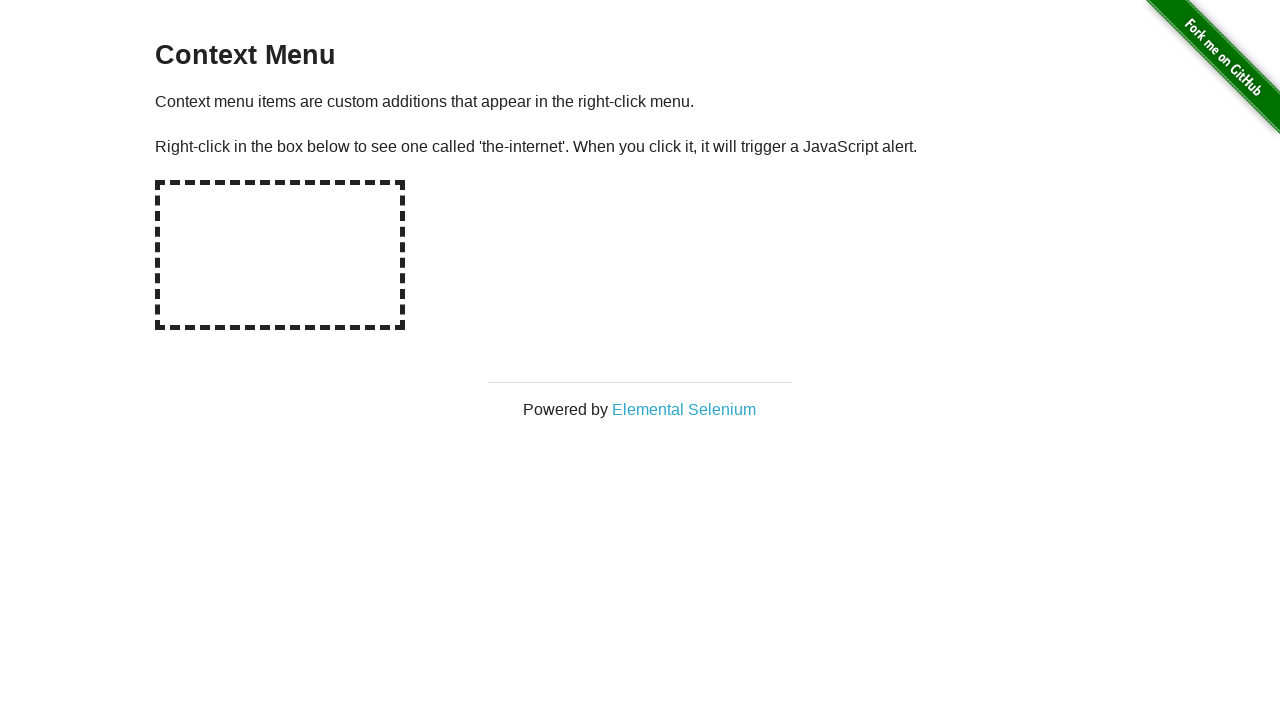

Clicked on Elemental Selenium link to open new tab at (684, 409) on text=Elemental Selenium
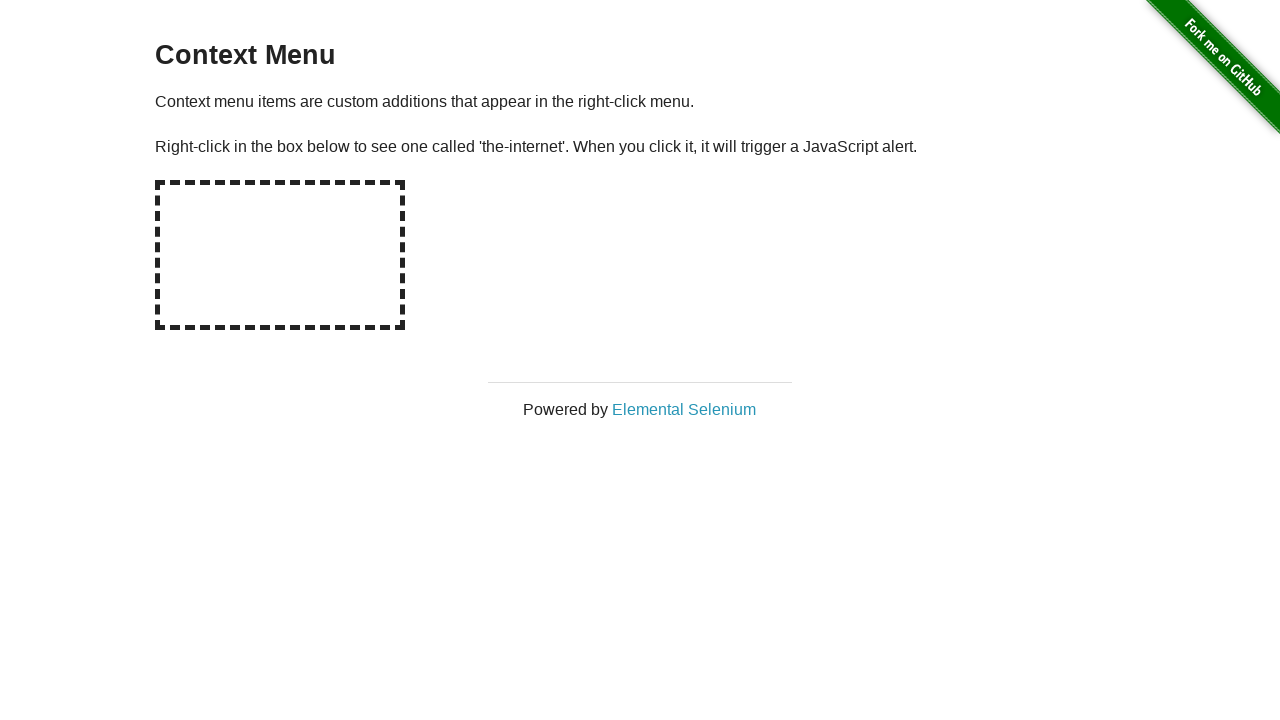

Waited for new page to load completely
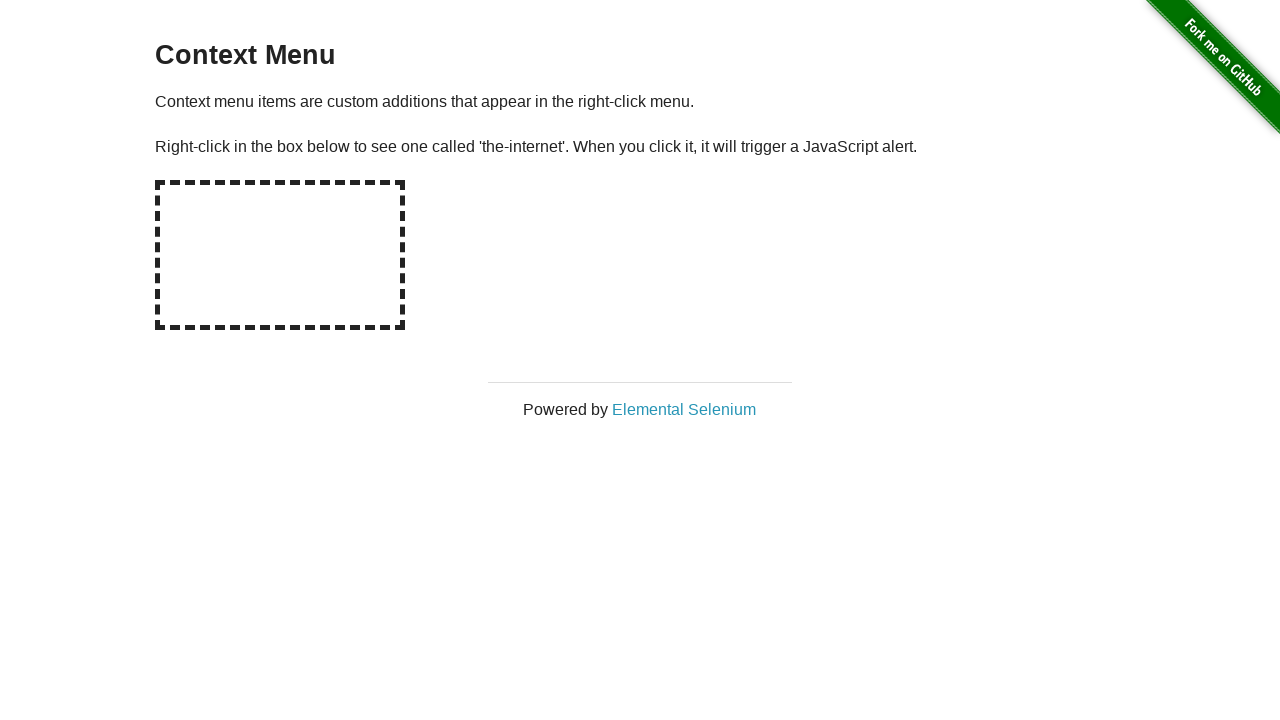

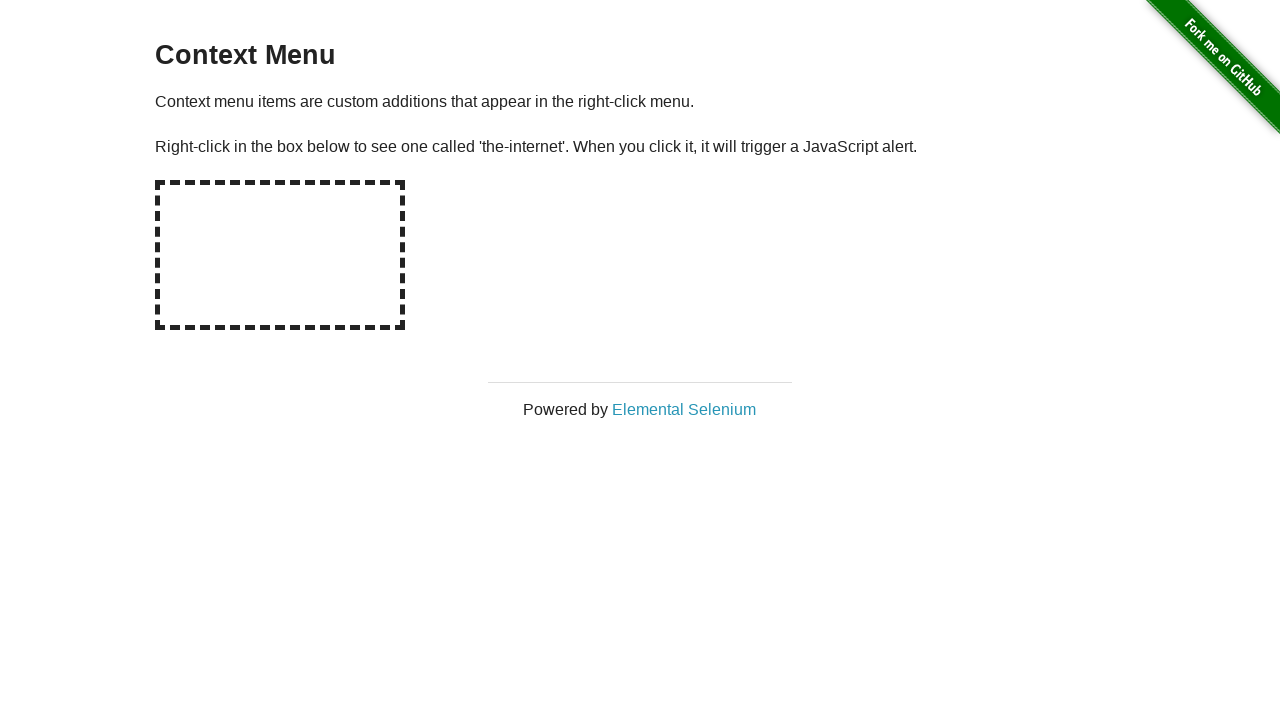